Tests browser window/tab handling by opening a new tab, switching between windows, and verifying navigation

Starting URL: https://demoqa.com/browser-windows

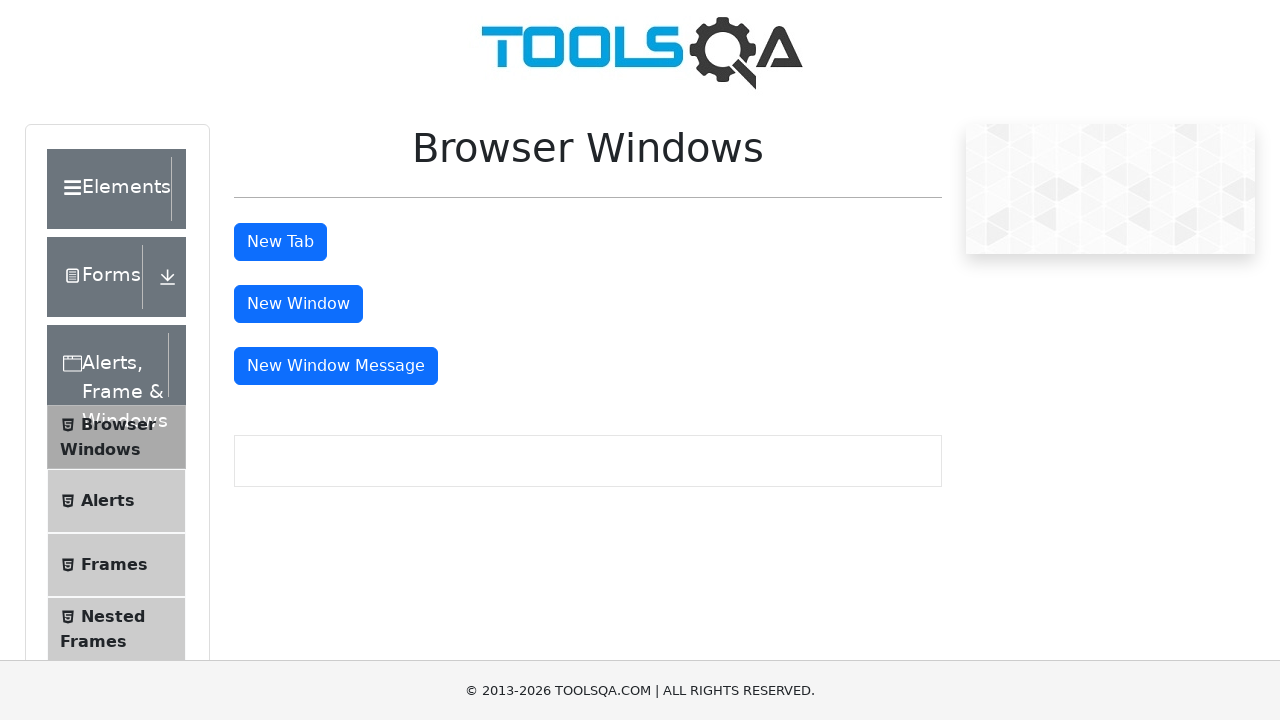

Clicked button to open new tab at (280, 242) on #tabButton
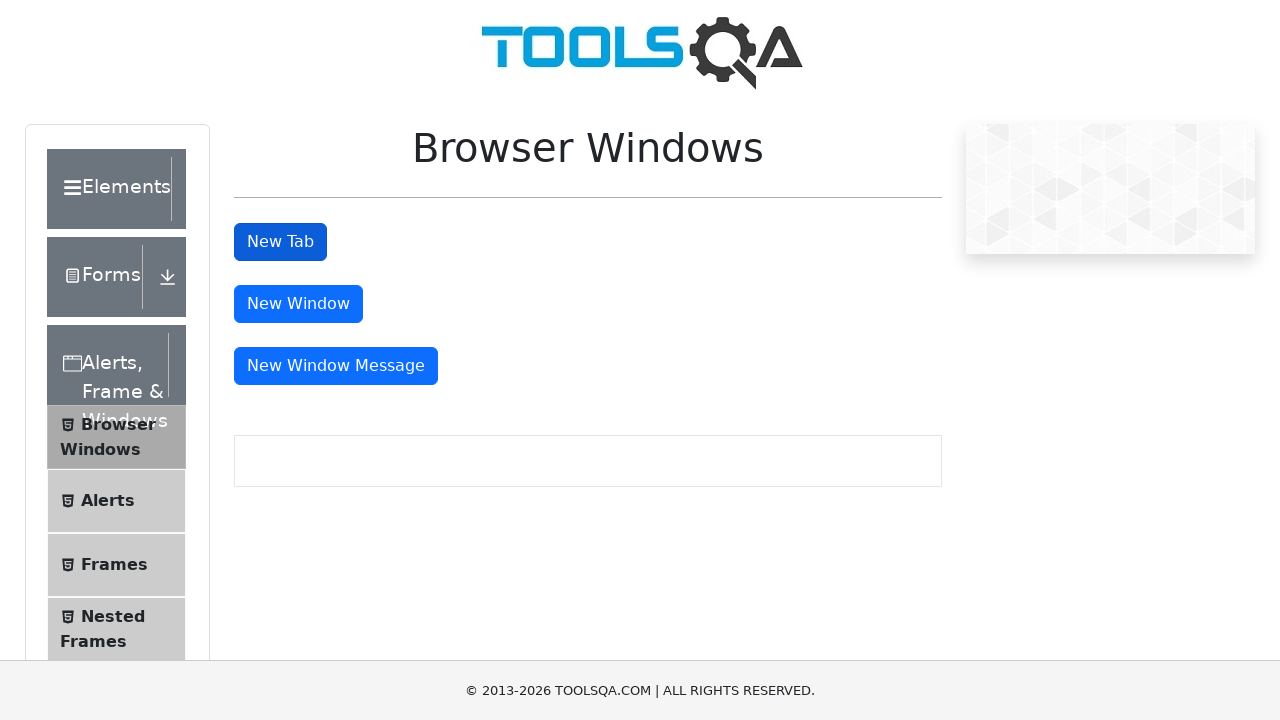

New tab opened and captured
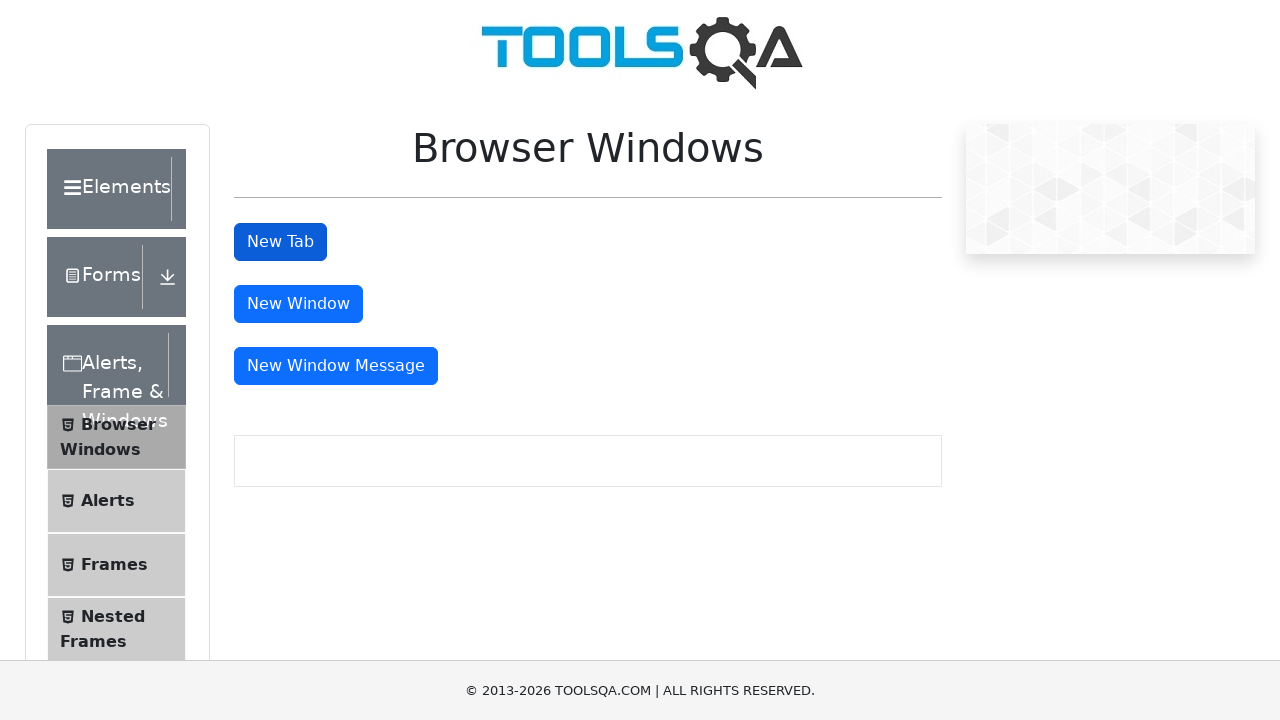

Retrieved original tab title: demosite
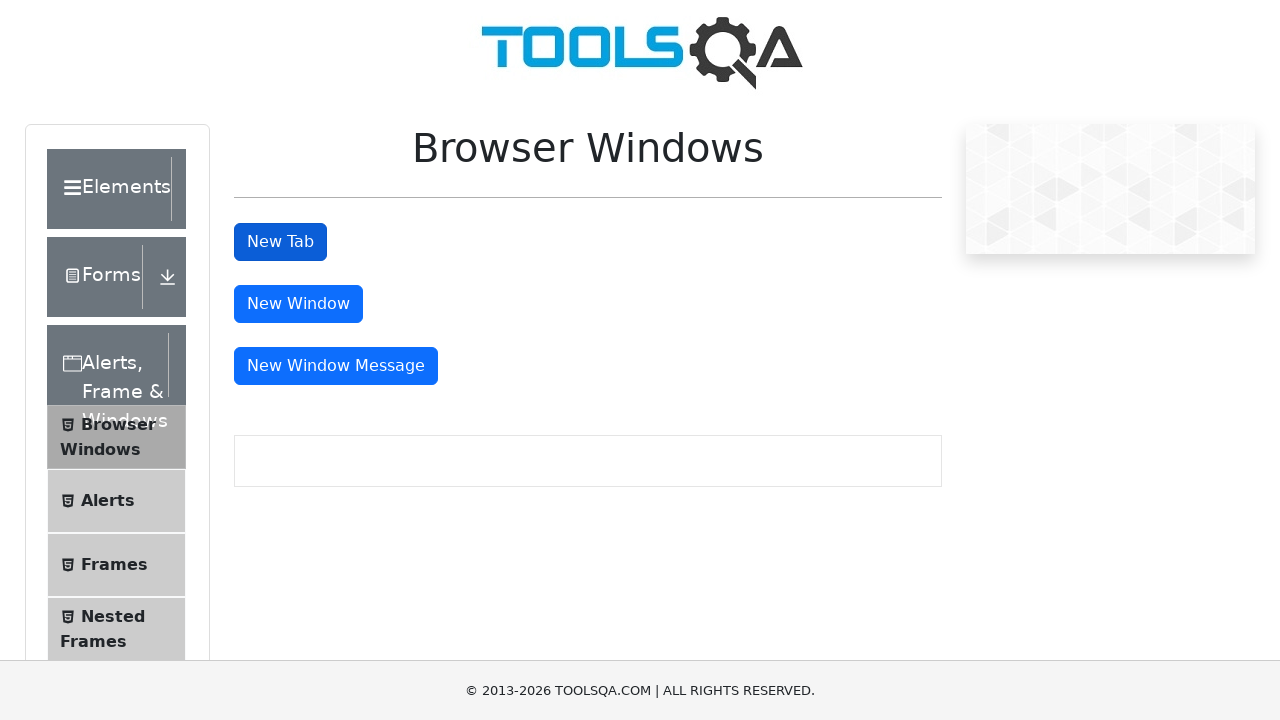

Retrieved original tab URL: https://demoqa.com/browser-windows
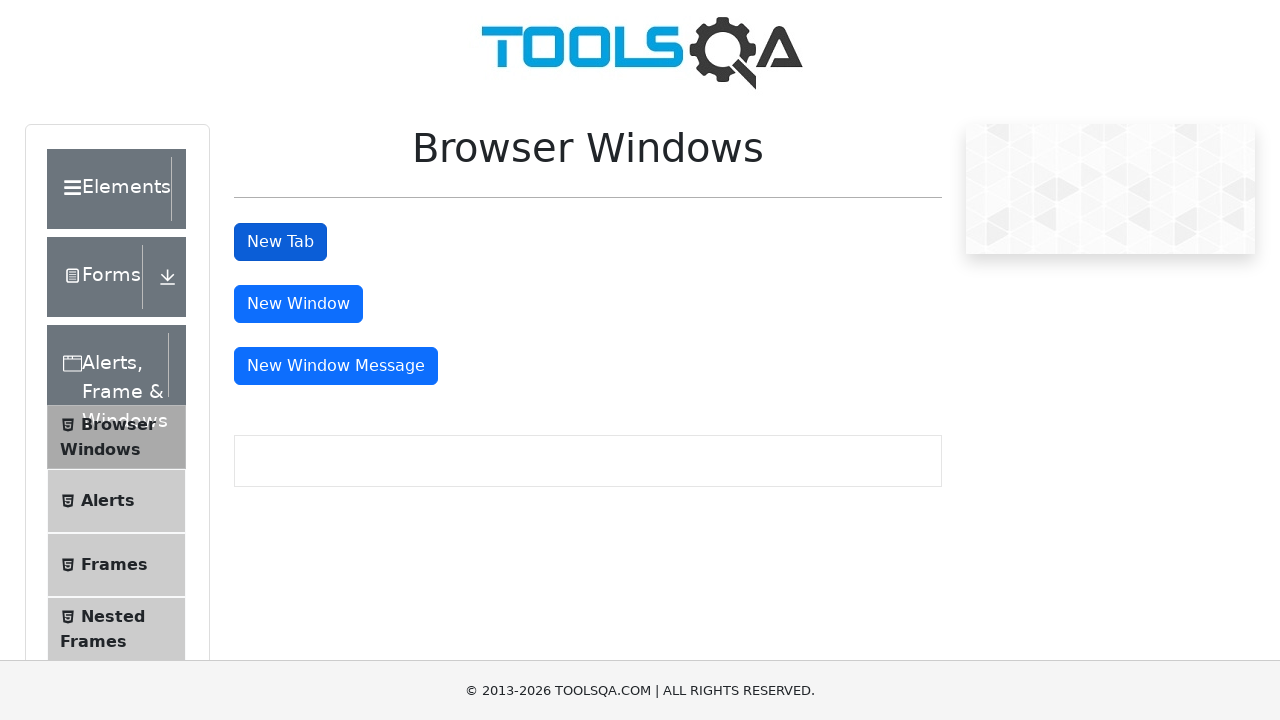

Retrieved new tab title: 
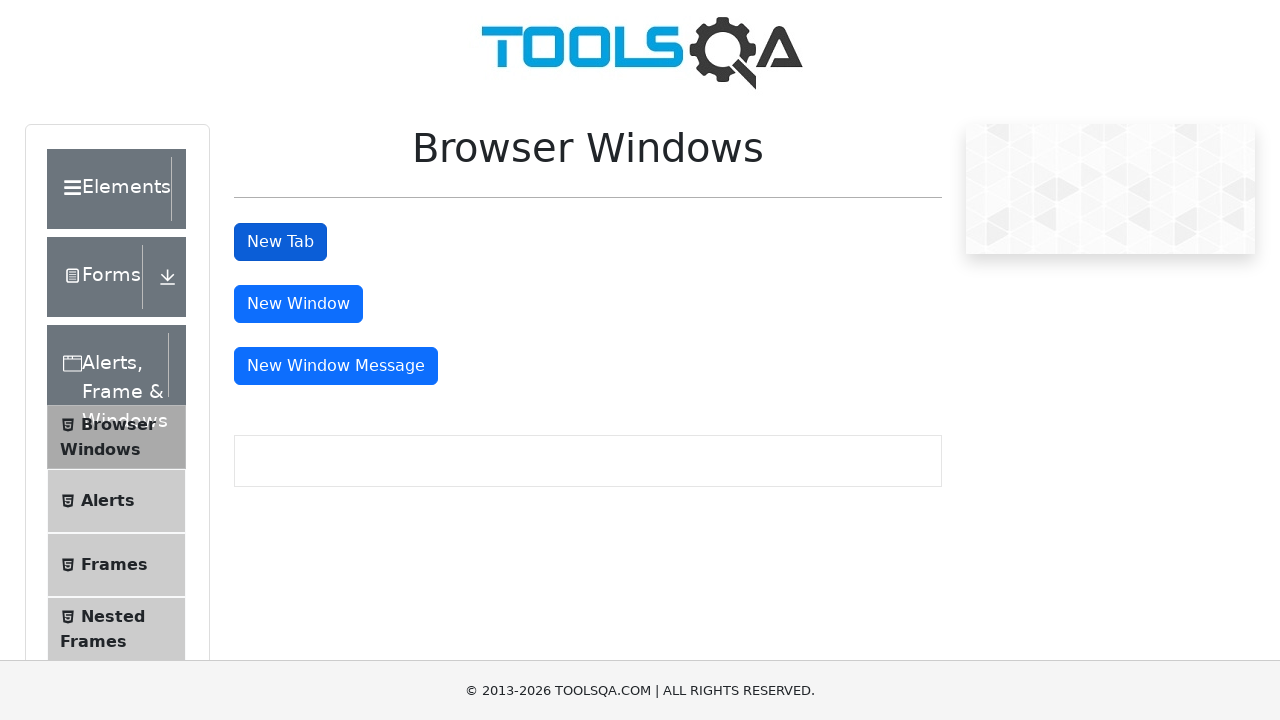

Retrieved new tab URL: https://demoqa.com/sample
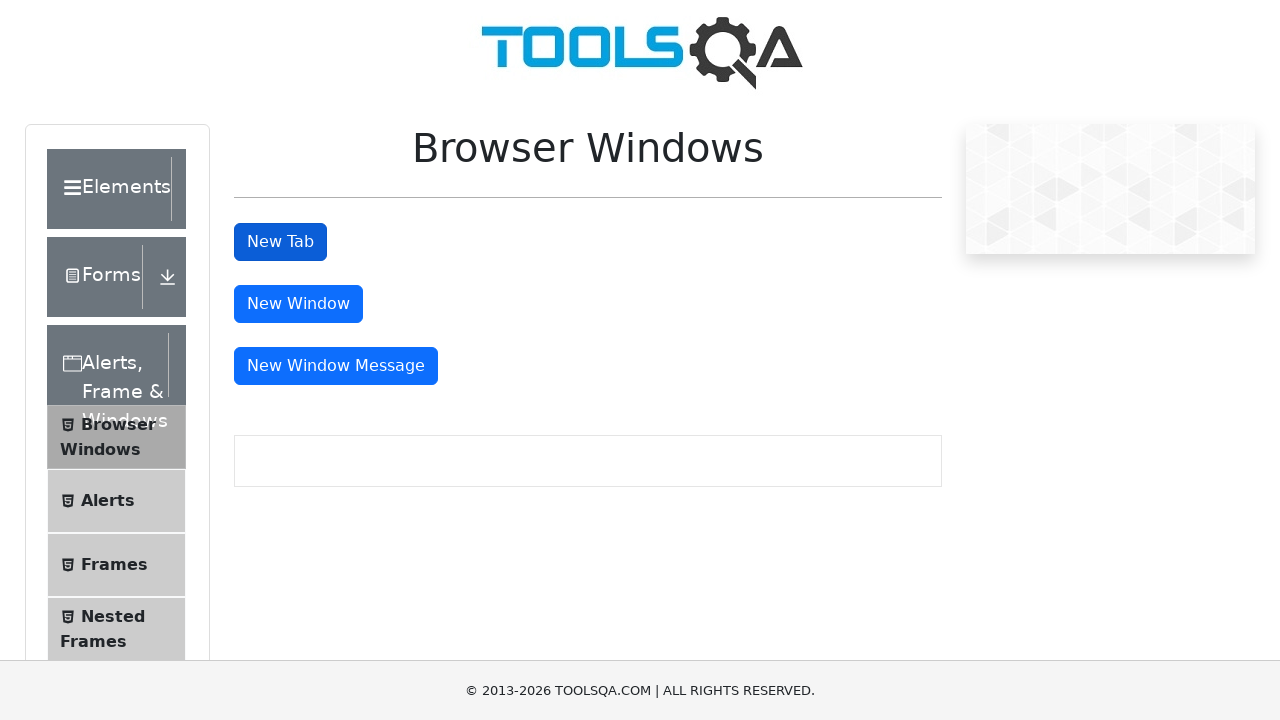

Closed the new tab
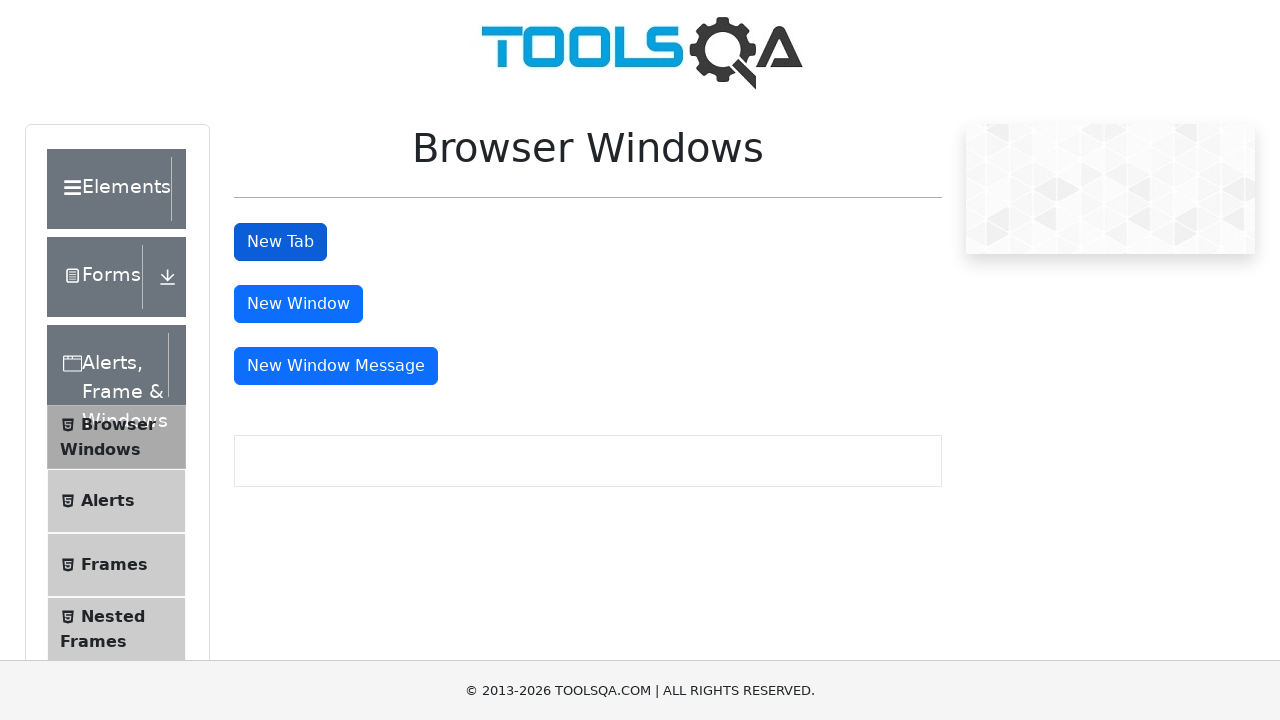

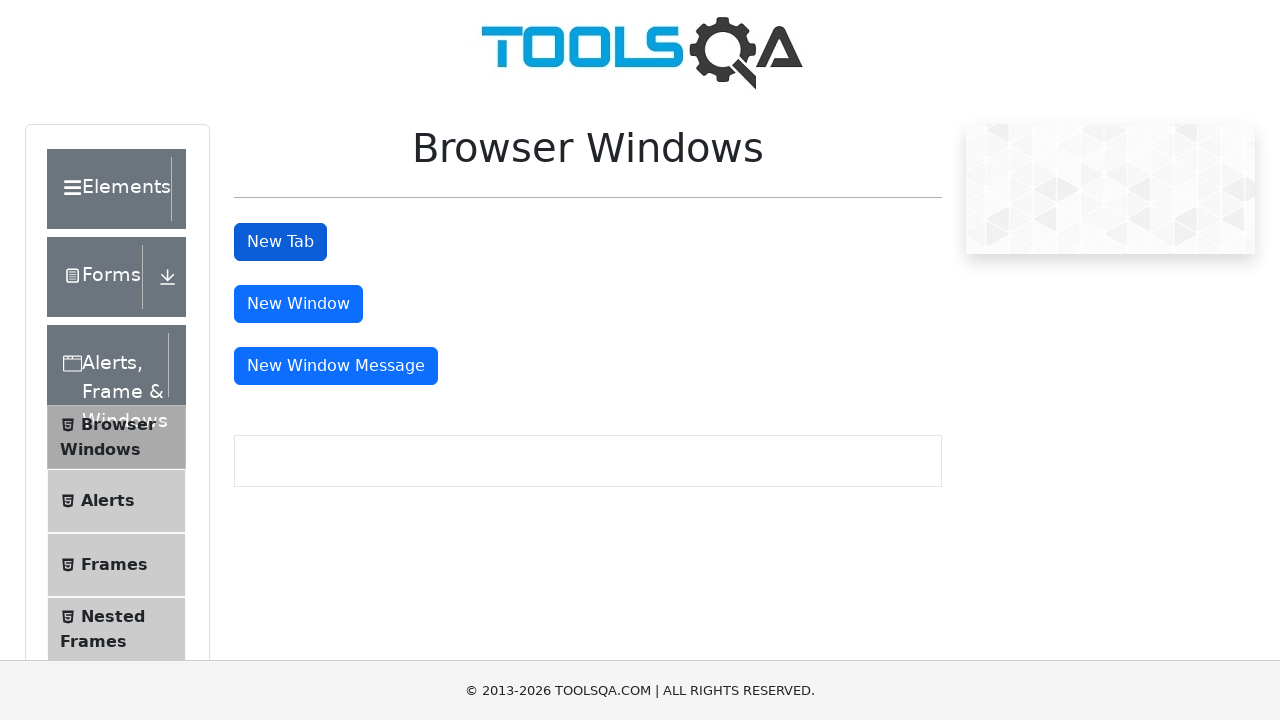